Navigates to jQuery UI demo site, clicks on the Selectable menu item, switches to an iframe, and performs a drag and drop action between list items

Starting URL: https://jqueryui.com/

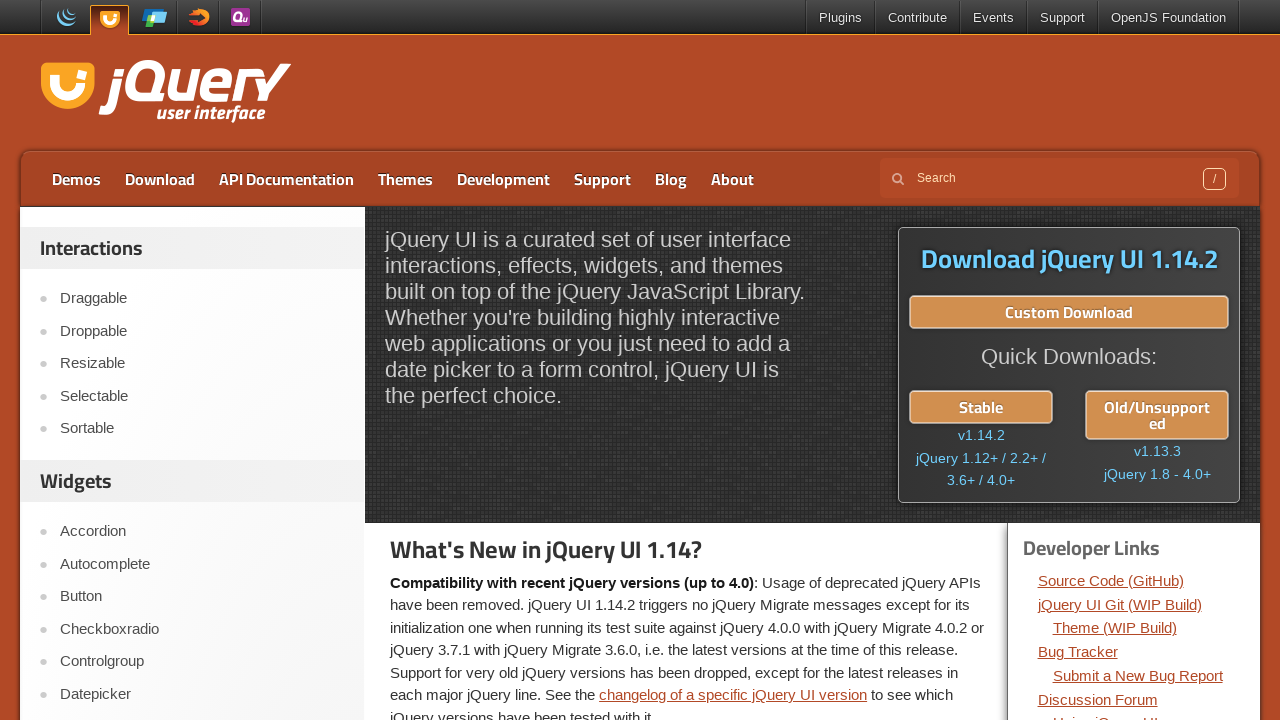

Clicked on Selectable menu item at (202, 396) on xpath=//a[text()='Selectable']
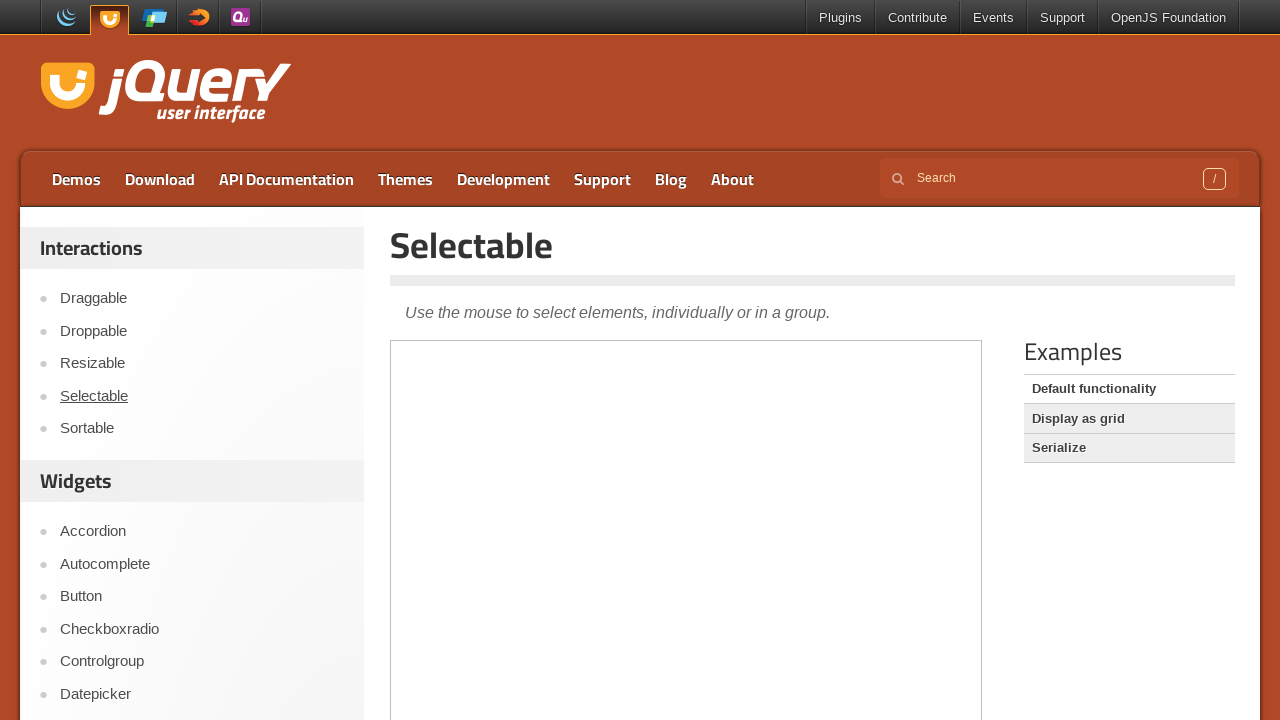

Located demo frame
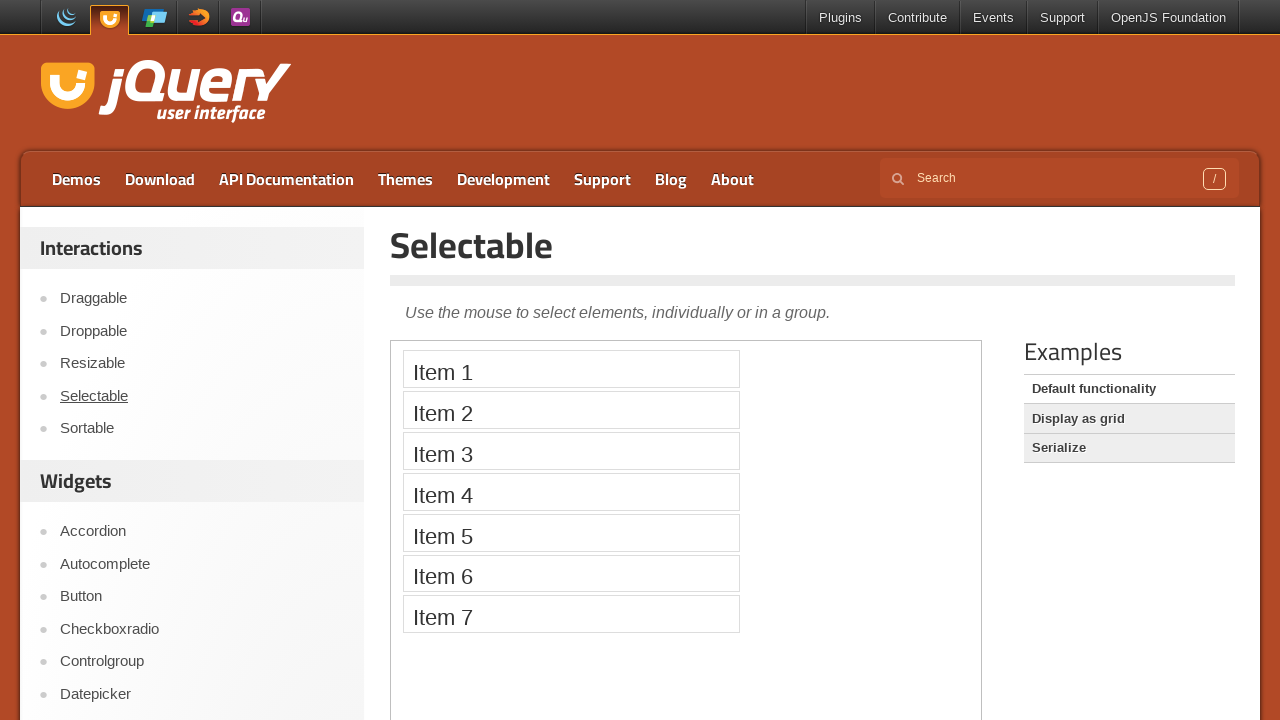

Located Item 1 in frame
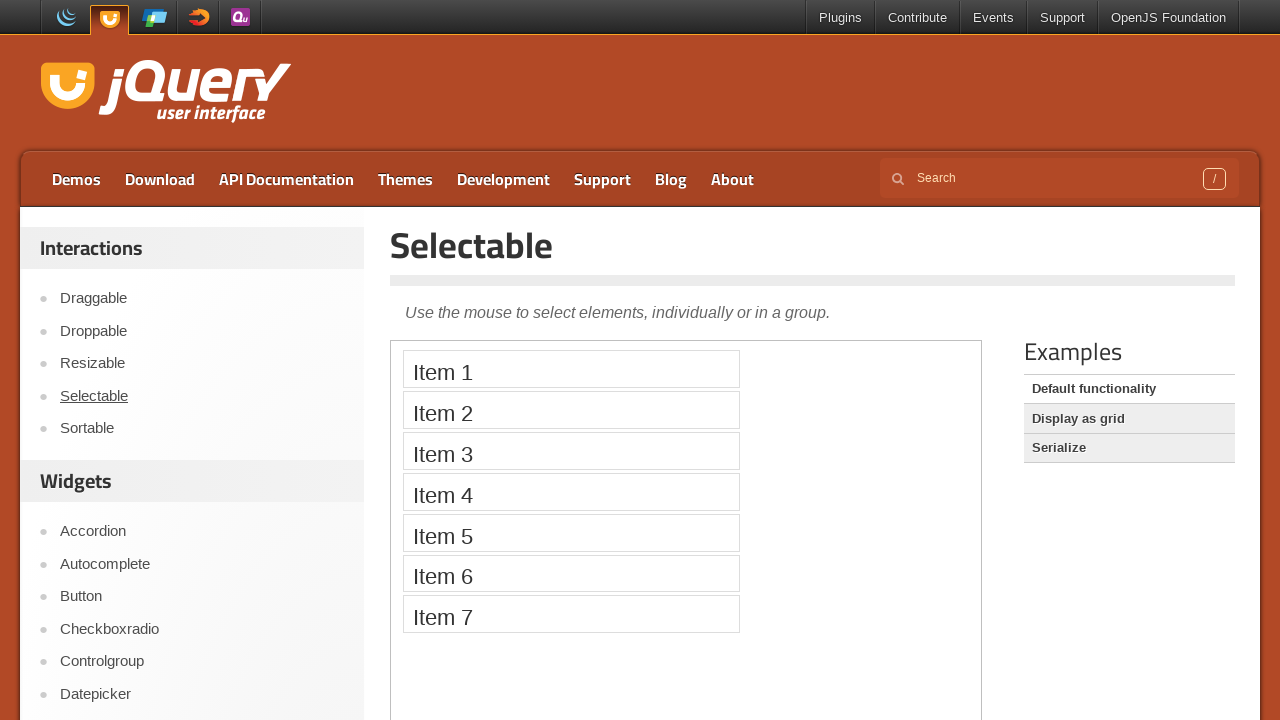

Located Item 2 in frame
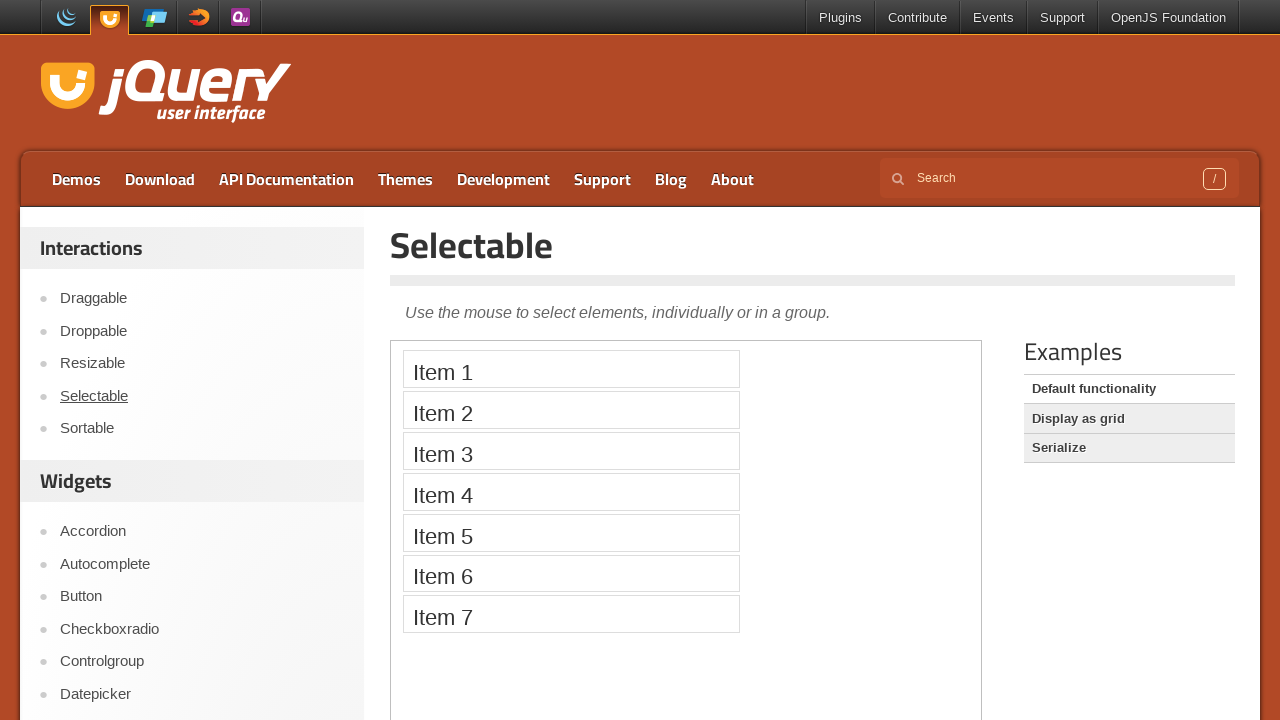

Dragged Item 1 to Item 2 at (571, 410)
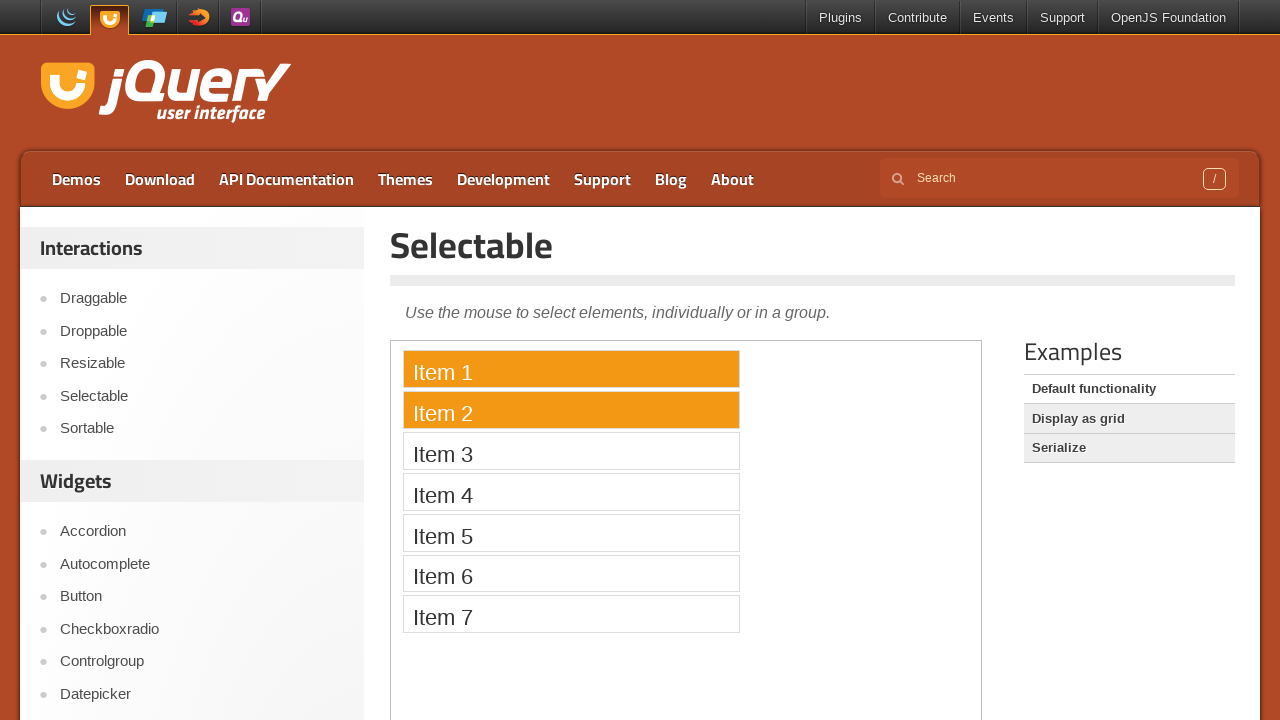

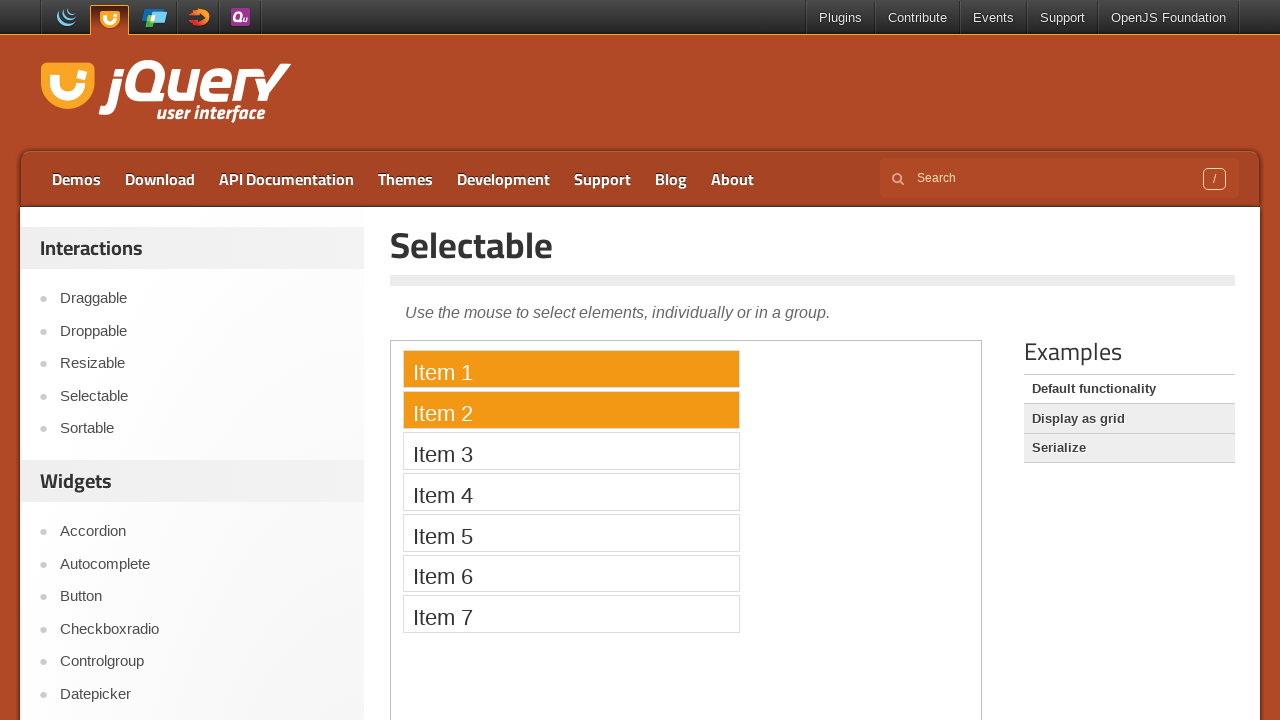